Solves a math problem by extracting a value from an element attribute, calculating the result, and submitting a form with checkbox and radio button selections

Starting URL: http://suninjuly.github.io/get_attribute.html

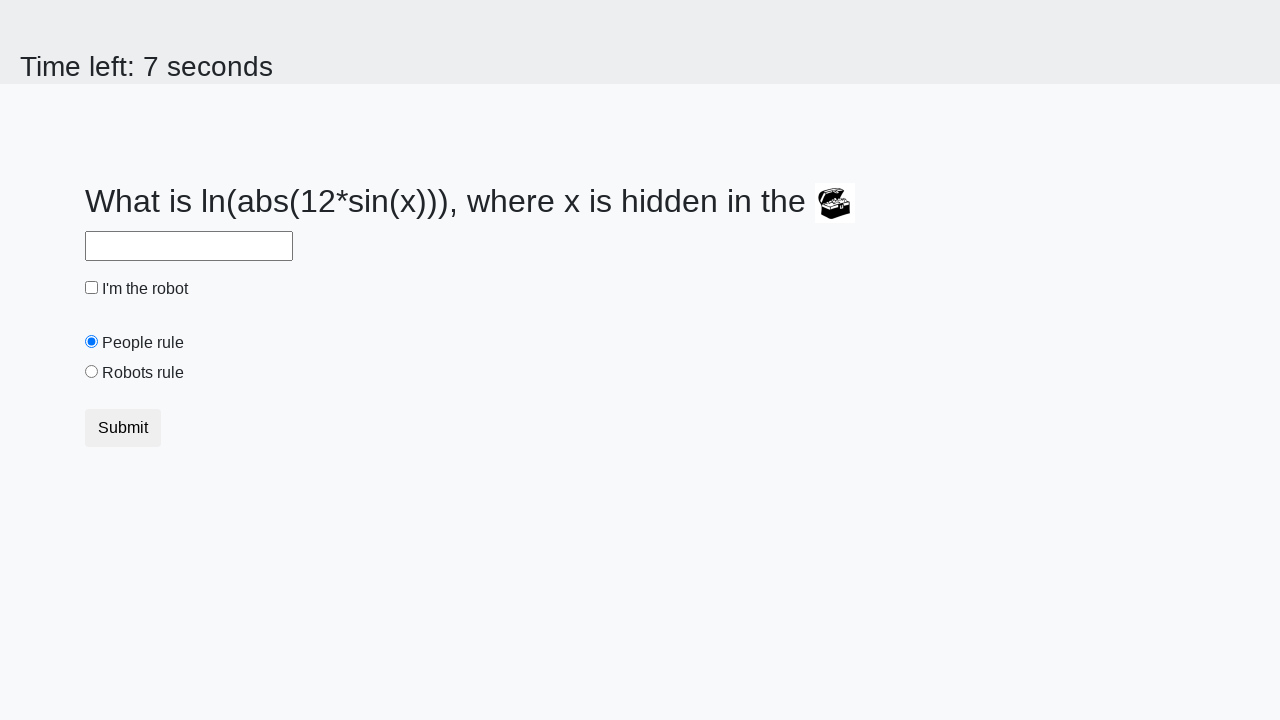

Located treasure element
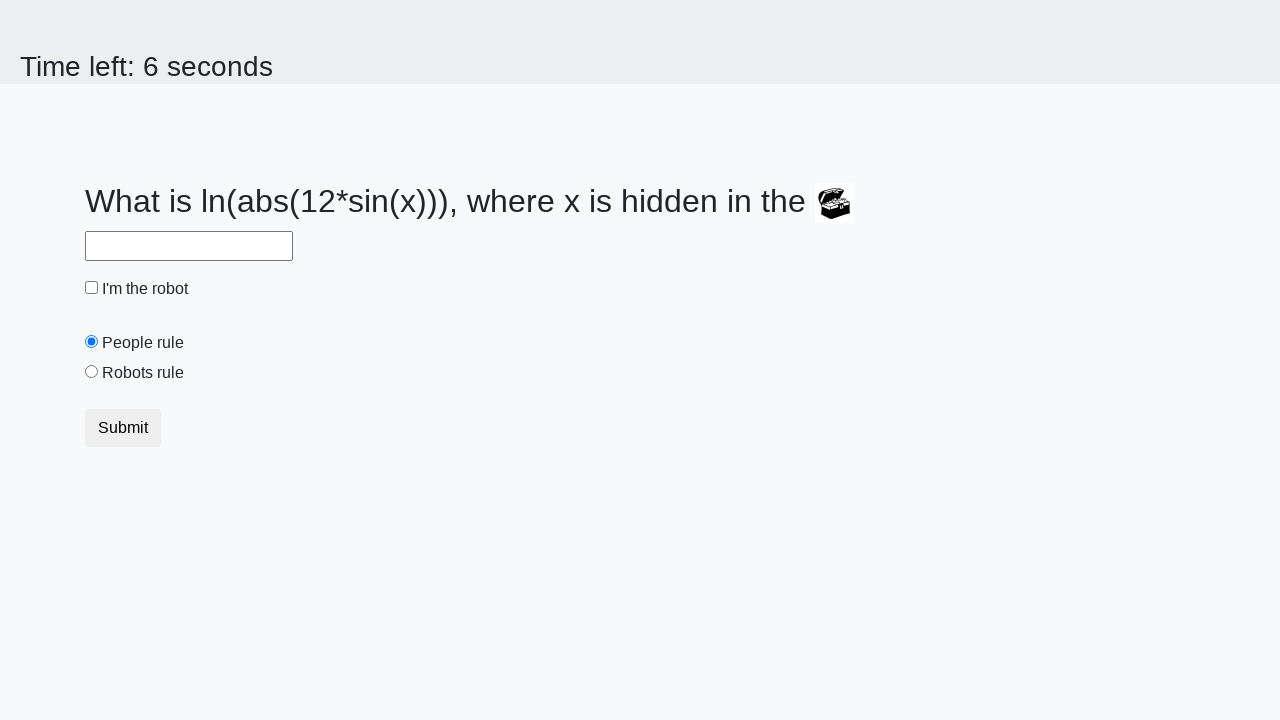

Extracted valuex attribute from treasure element: 481
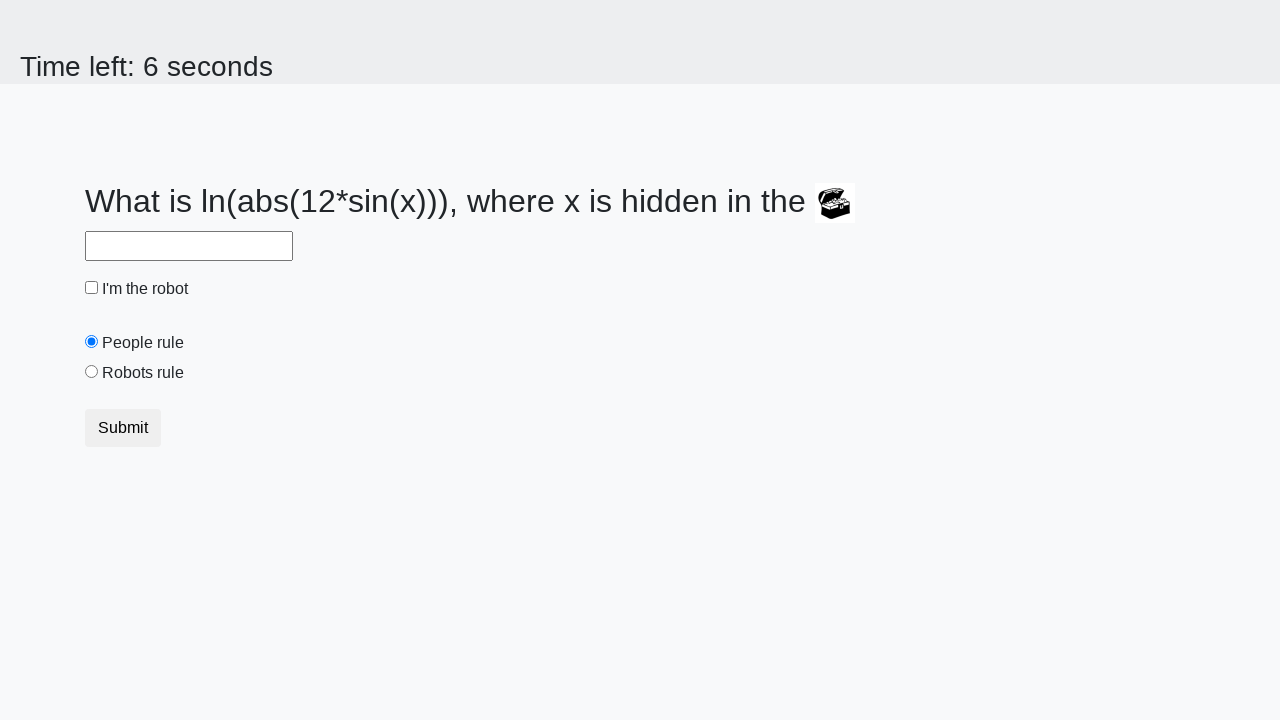

Calculated math result: 1.3763024517877391
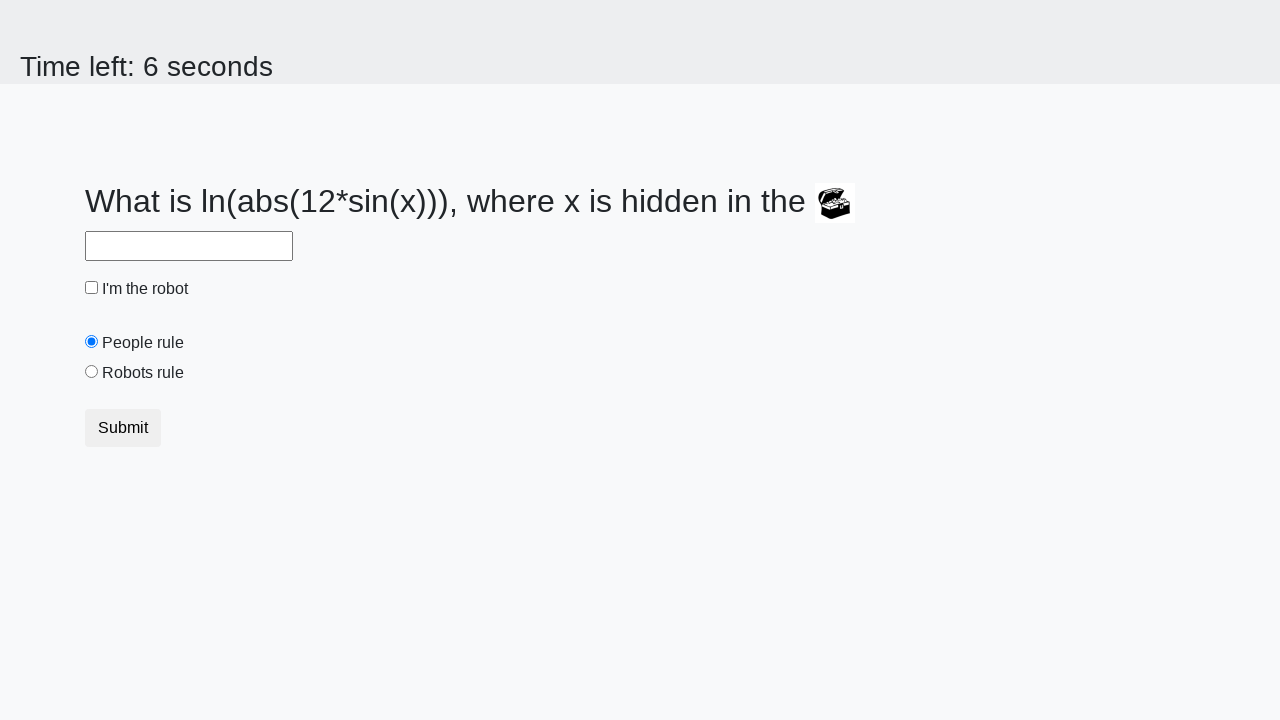

Filled answer field with calculated result: 1.3763024517877391 on #answer
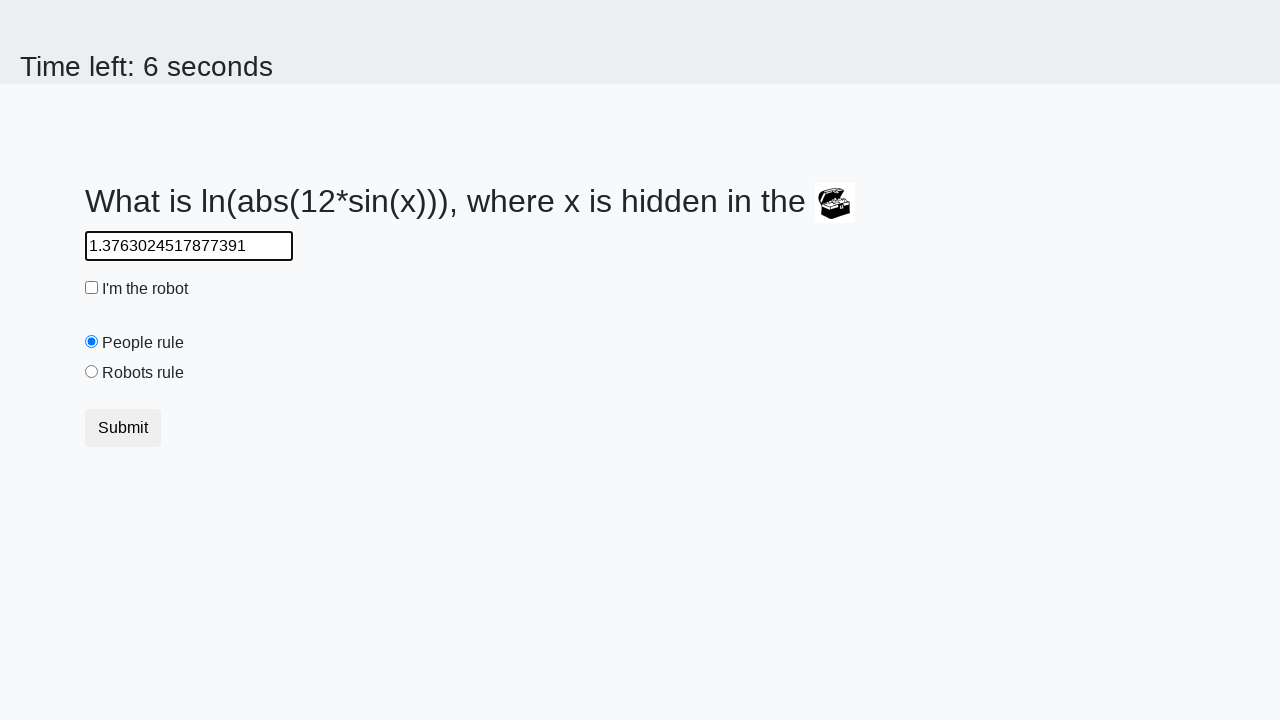

Clicked robot checkbox at (92, 288) on #robotCheckbox
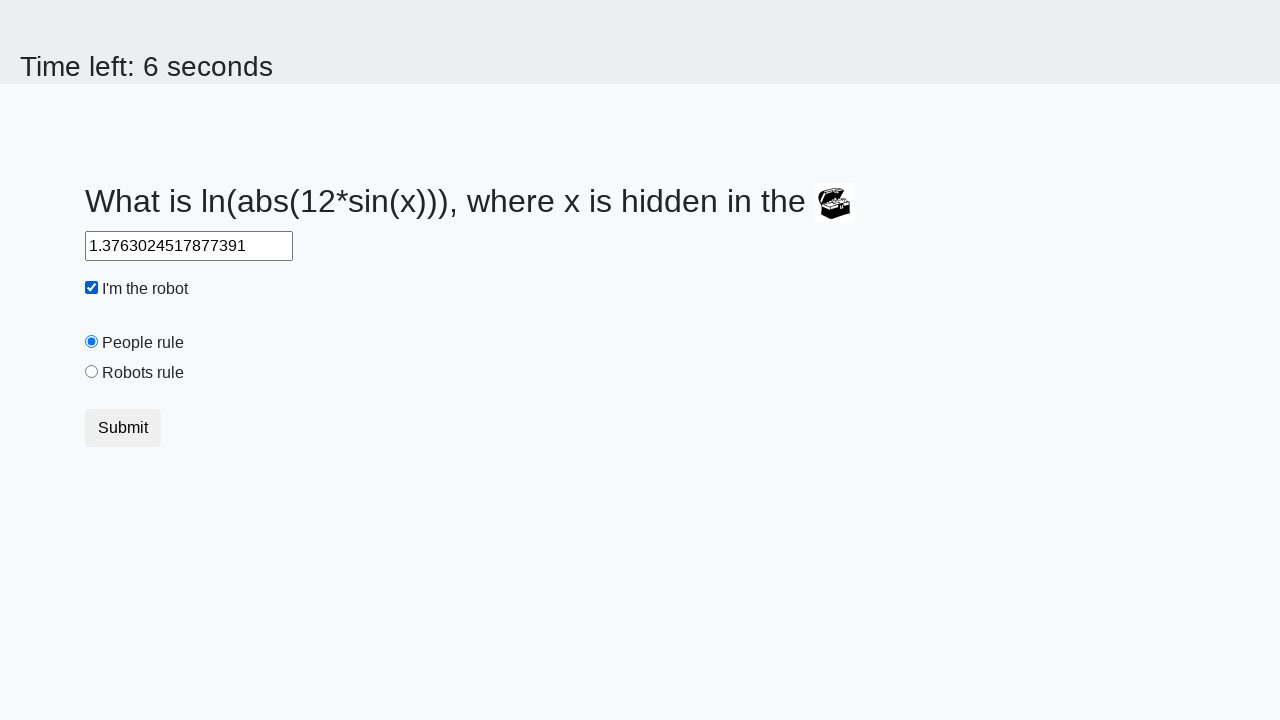

Clicked robots rule radio button at (92, 372) on #robotsRule
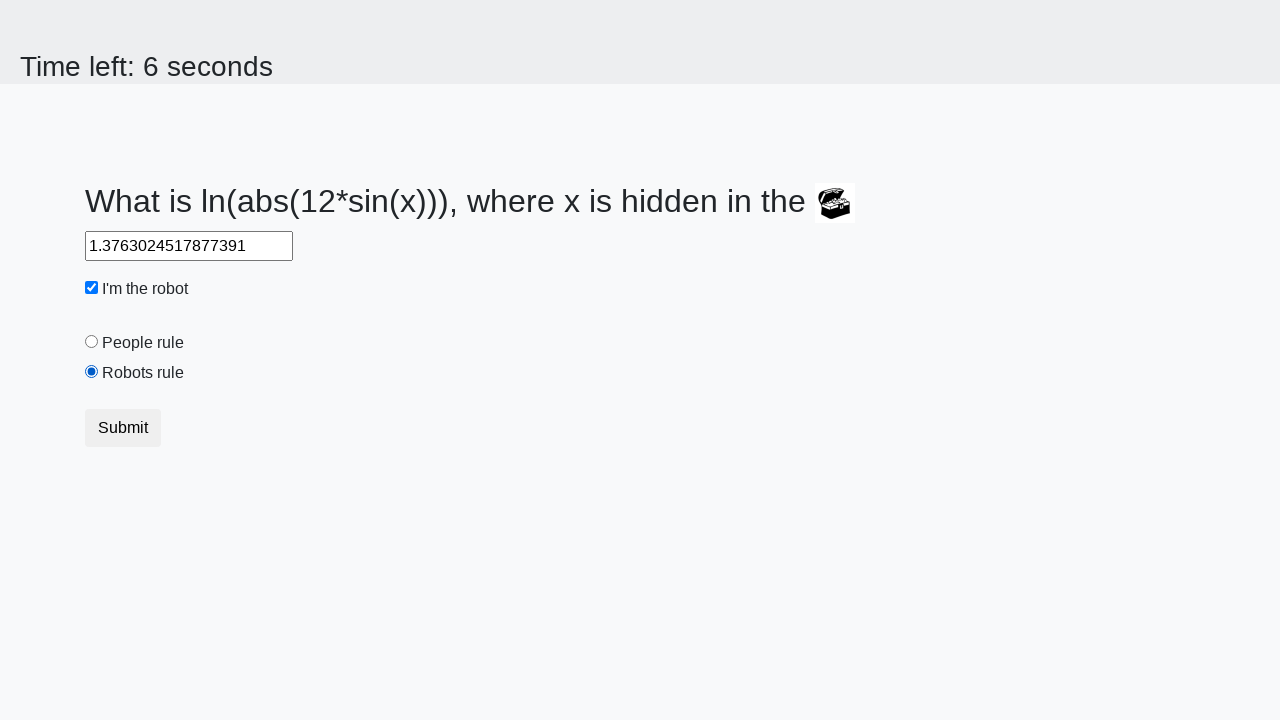

Clicked submit button to complete form at (123, 428) on .btn
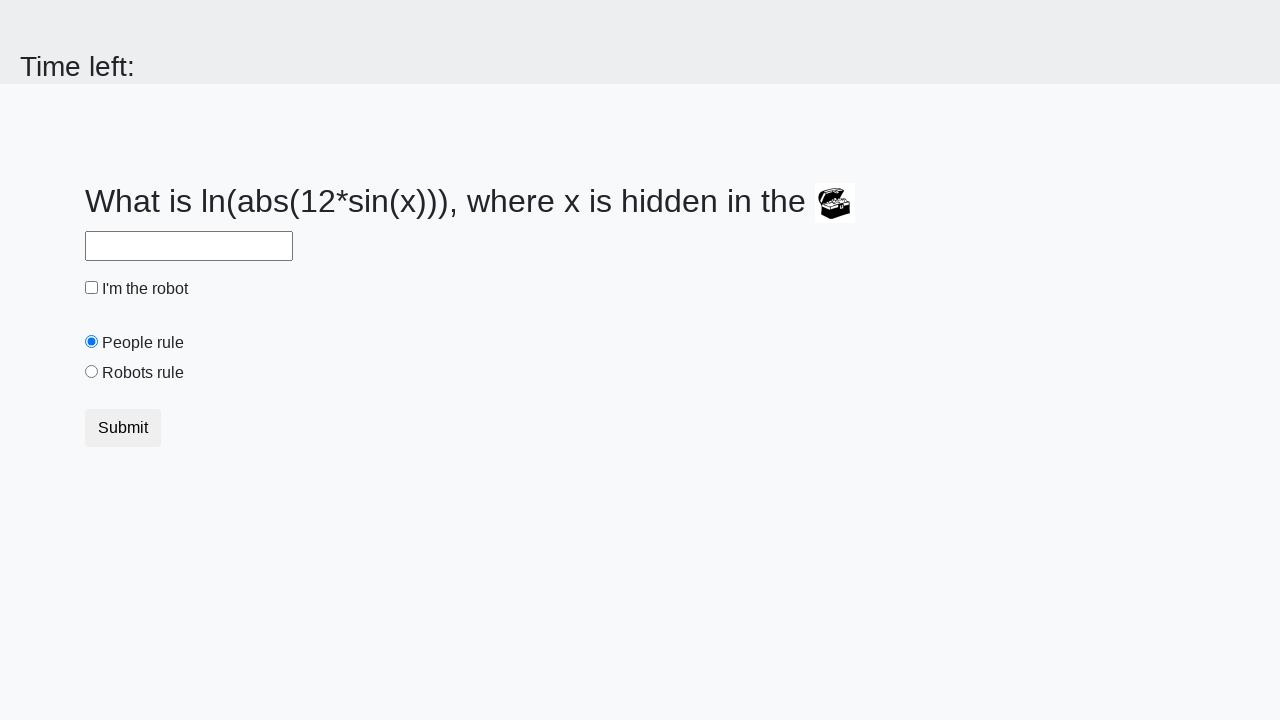

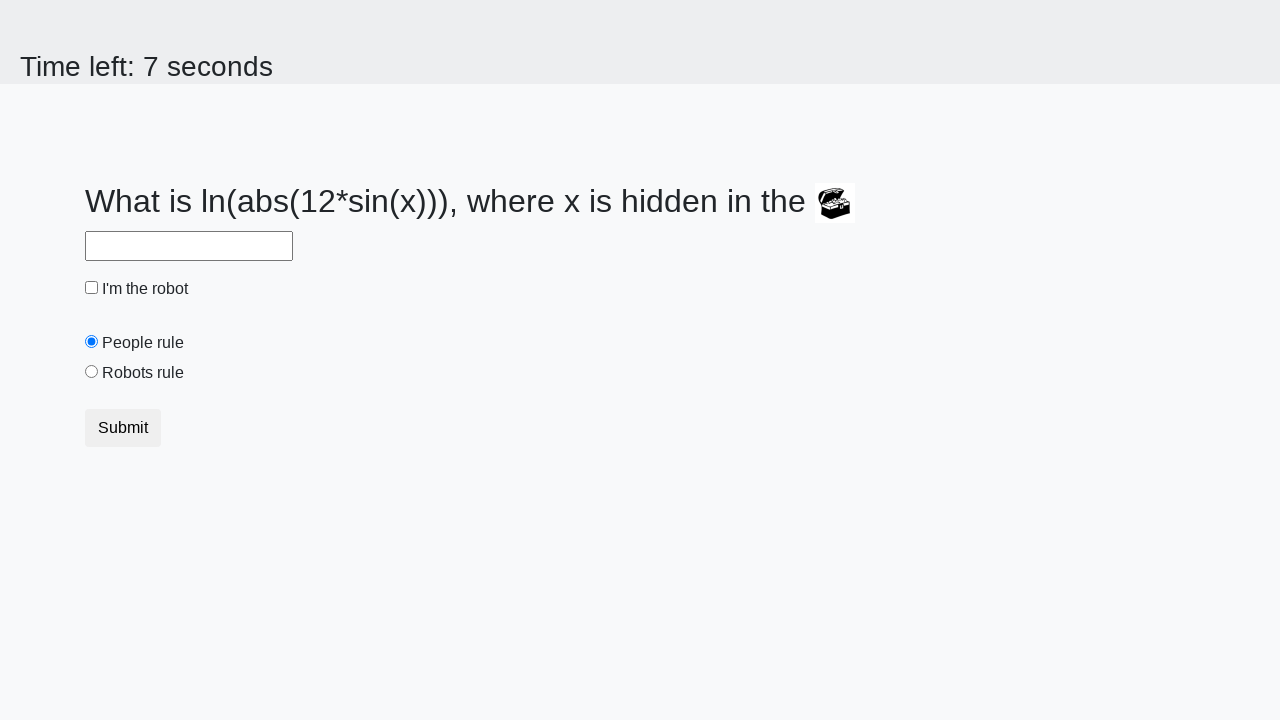